Tests checking and then unchecking the toggle all checkbox to clear completed state

Starting URL: https://demo.playwright.dev/todomvc

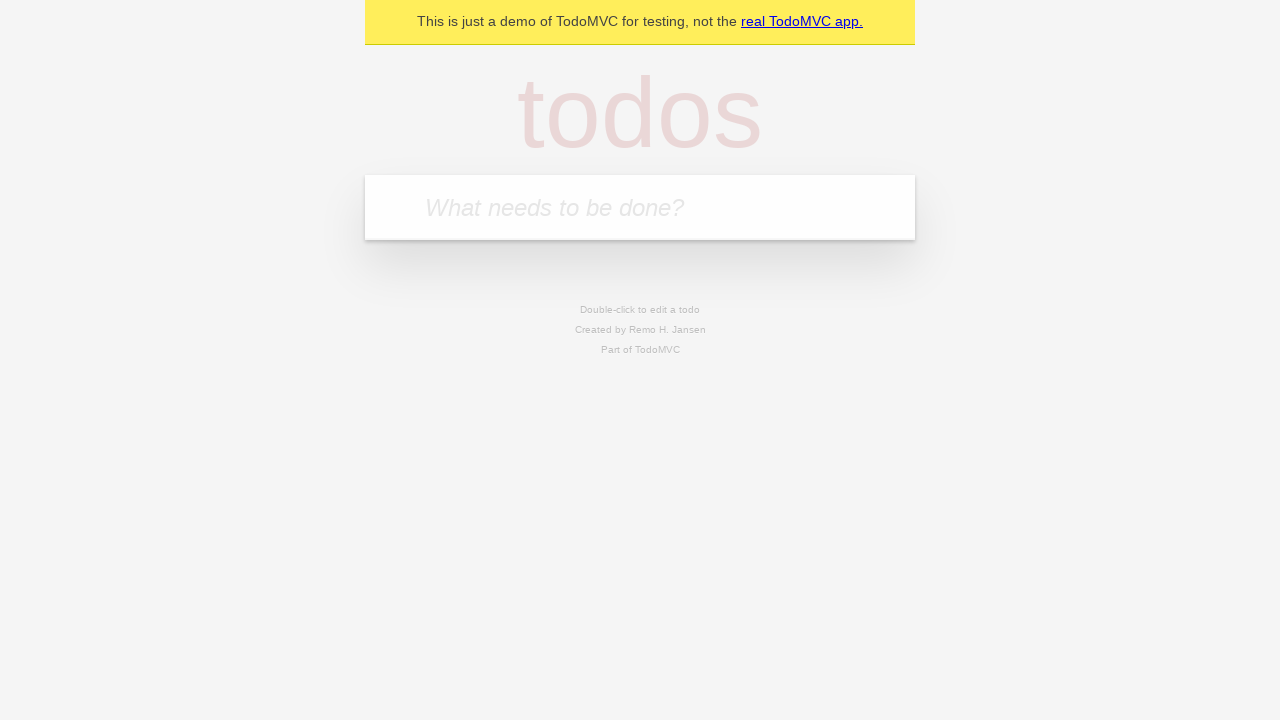

Filled todo input with 'buy some cheese' on internal:attr=[placeholder="What needs to be done?"i]
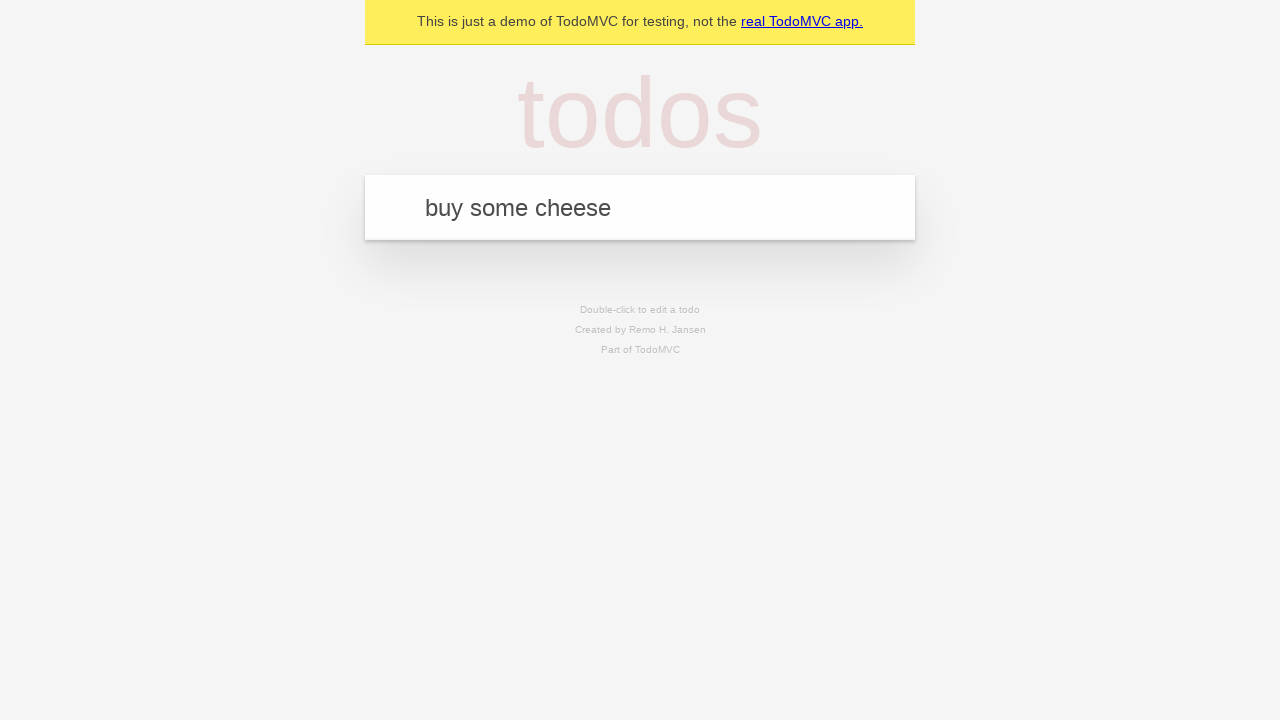

Pressed Enter to add first todo on internal:attr=[placeholder="What needs to be done?"i]
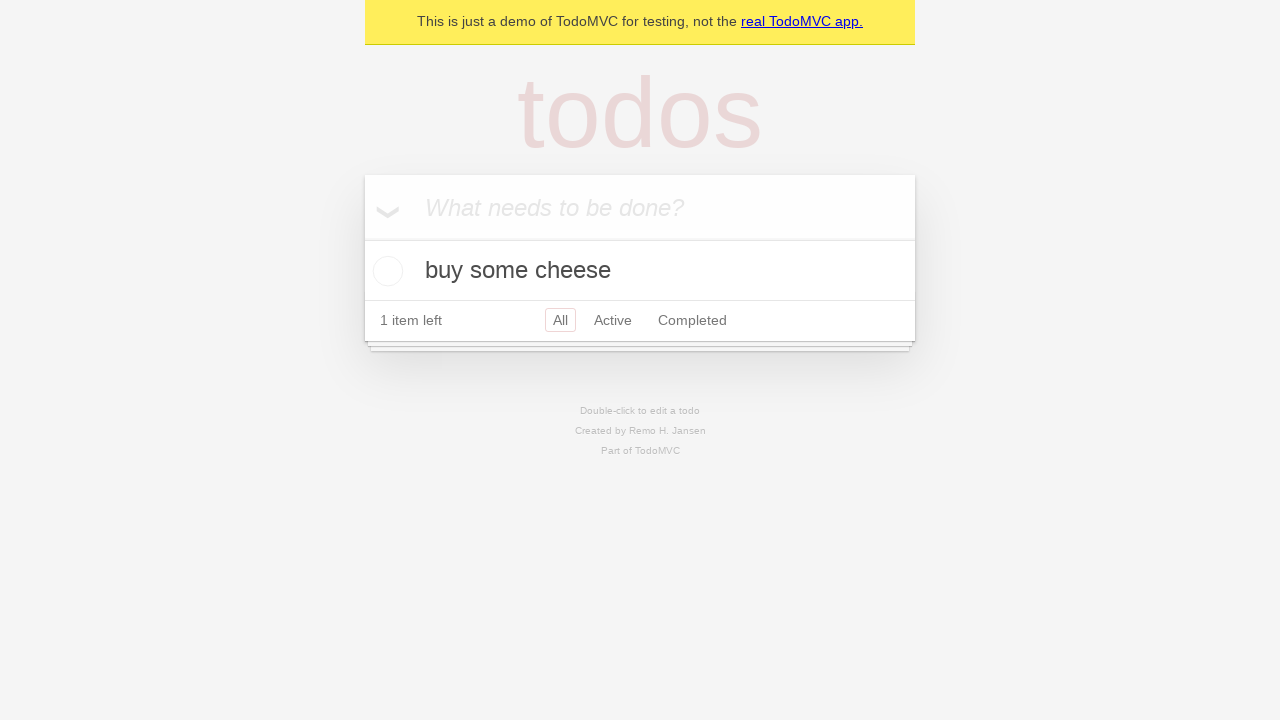

Filled todo input with 'feed the cat' on internal:attr=[placeholder="What needs to be done?"i]
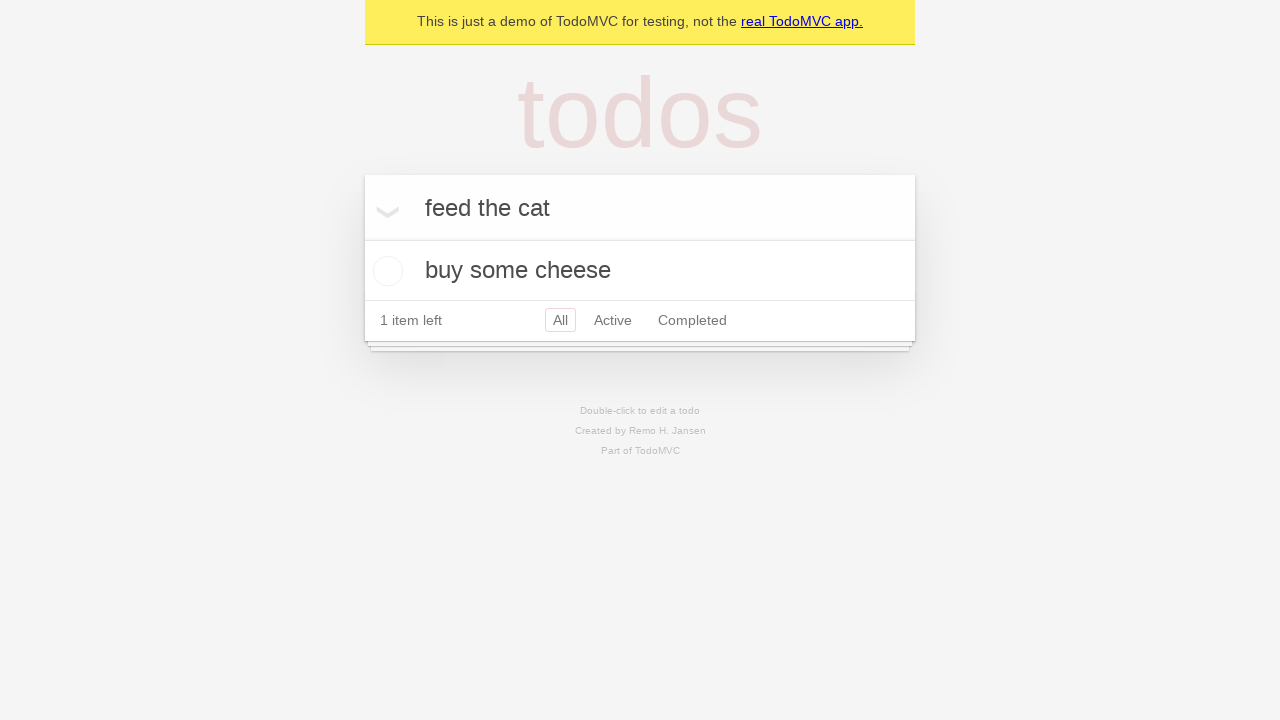

Pressed Enter to add second todo on internal:attr=[placeholder="What needs to be done?"i]
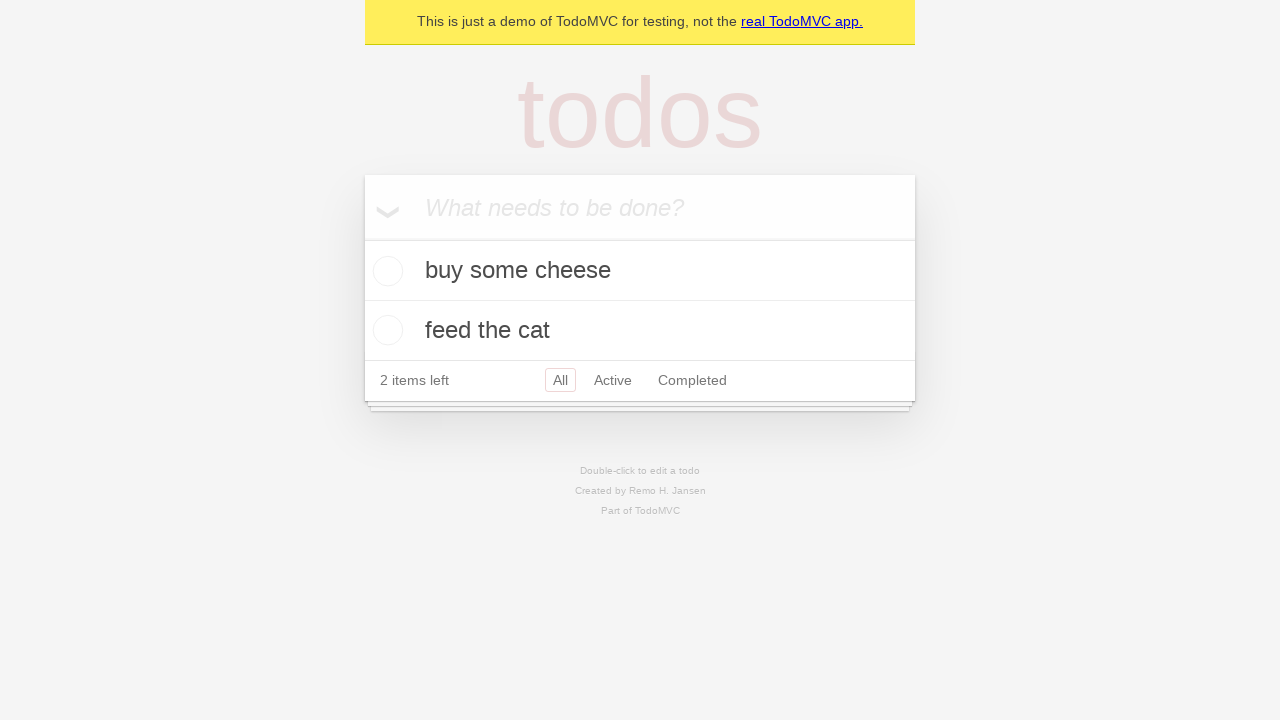

Filled todo input with 'book a doctors appointment' on internal:attr=[placeholder="What needs to be done?"i]
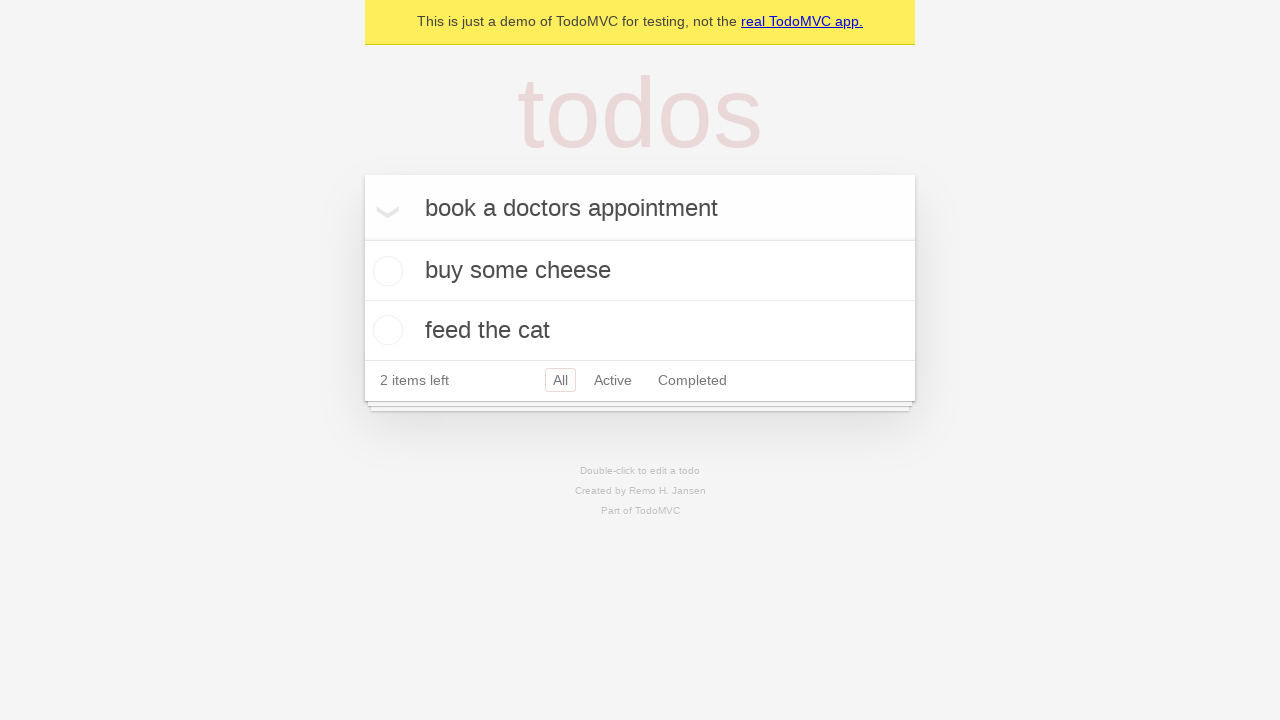

Pressed Enter to add third todo on internal:attr=[placeholder="What needs to be done?"i]
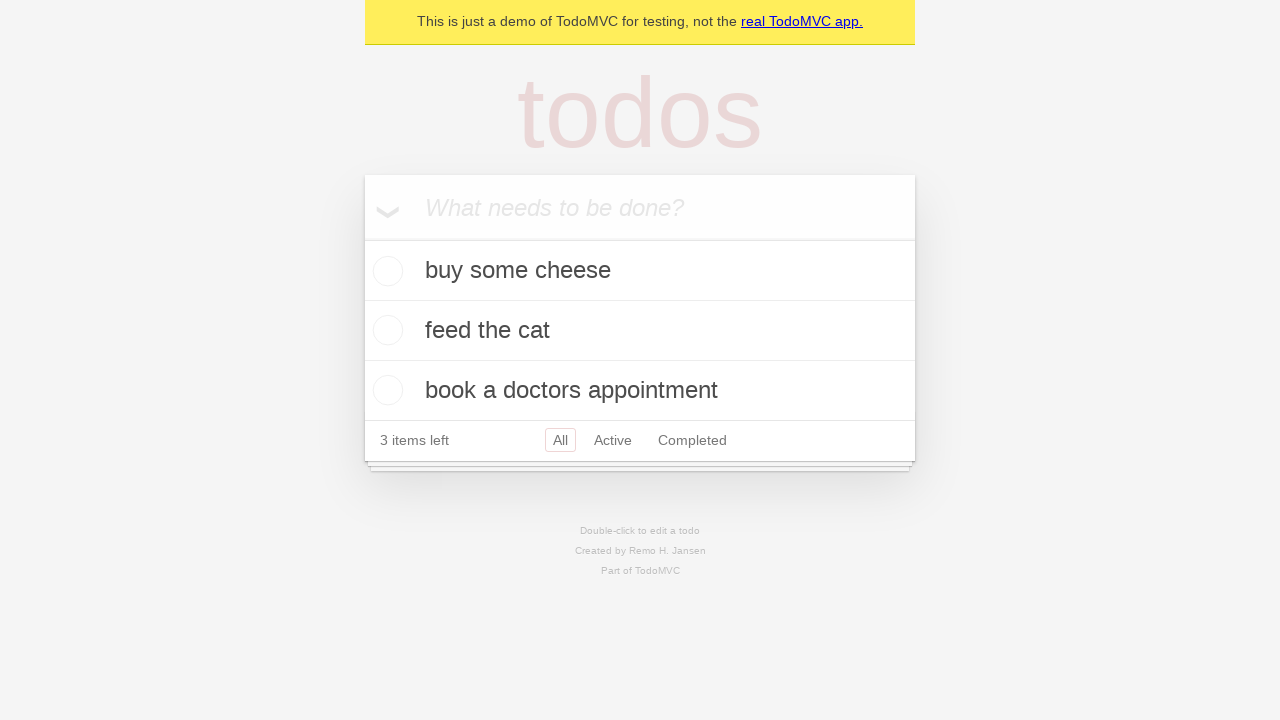

Checked 'Mark all as complete' toggle to mark all todos as completed at (362, 238) on internal:label="Mark all as complete"i
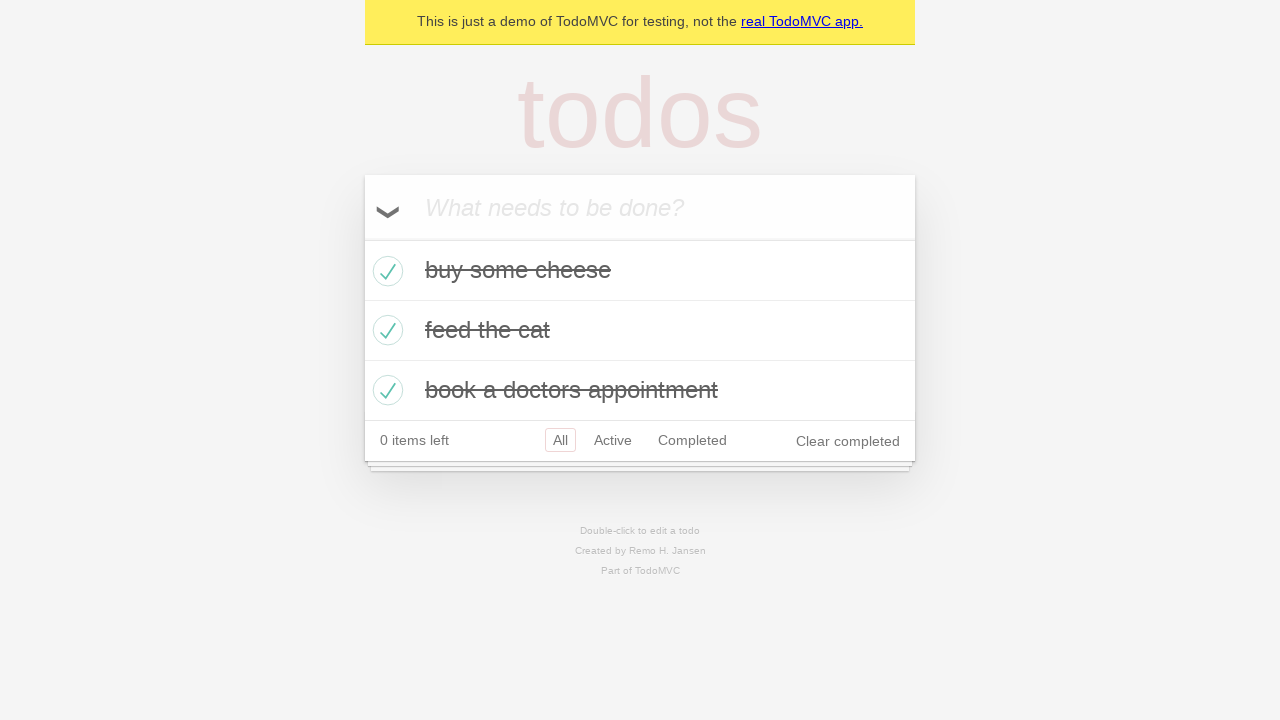

Unchecked 'Mark all as complete' toggle to clear completed state of all todos at (362, 238) on internal:label="Mark all as complete"i
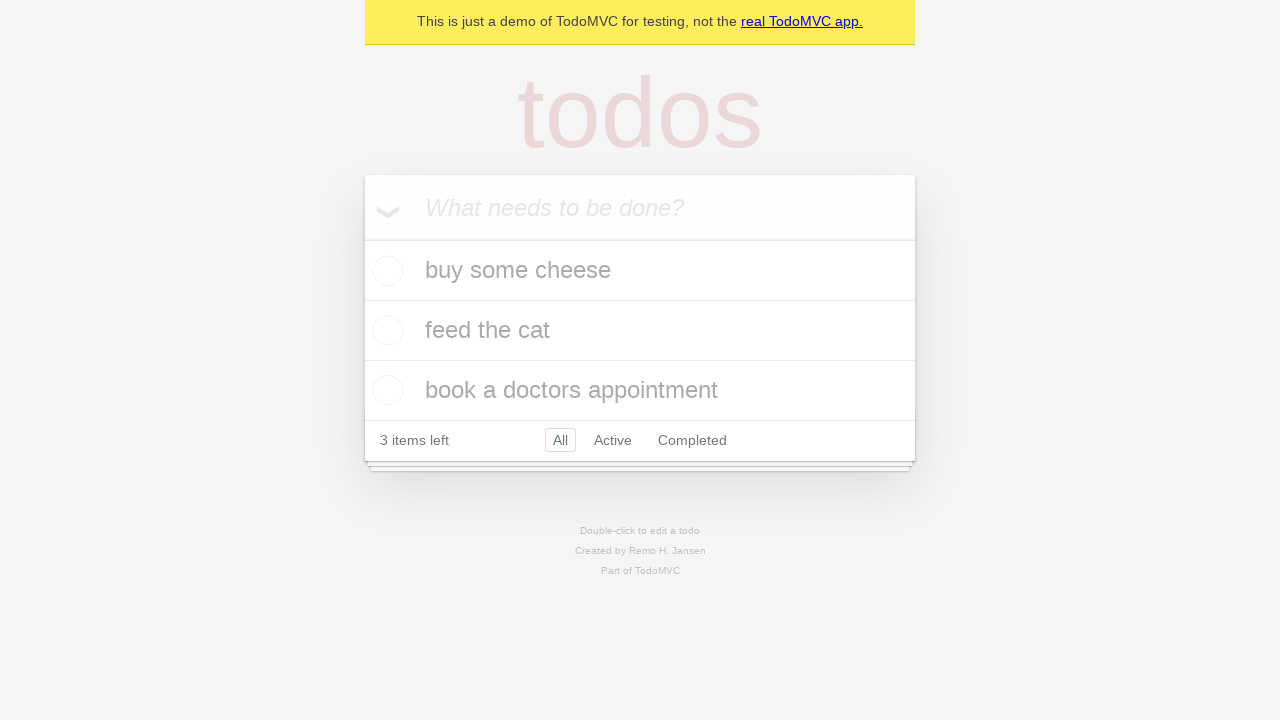

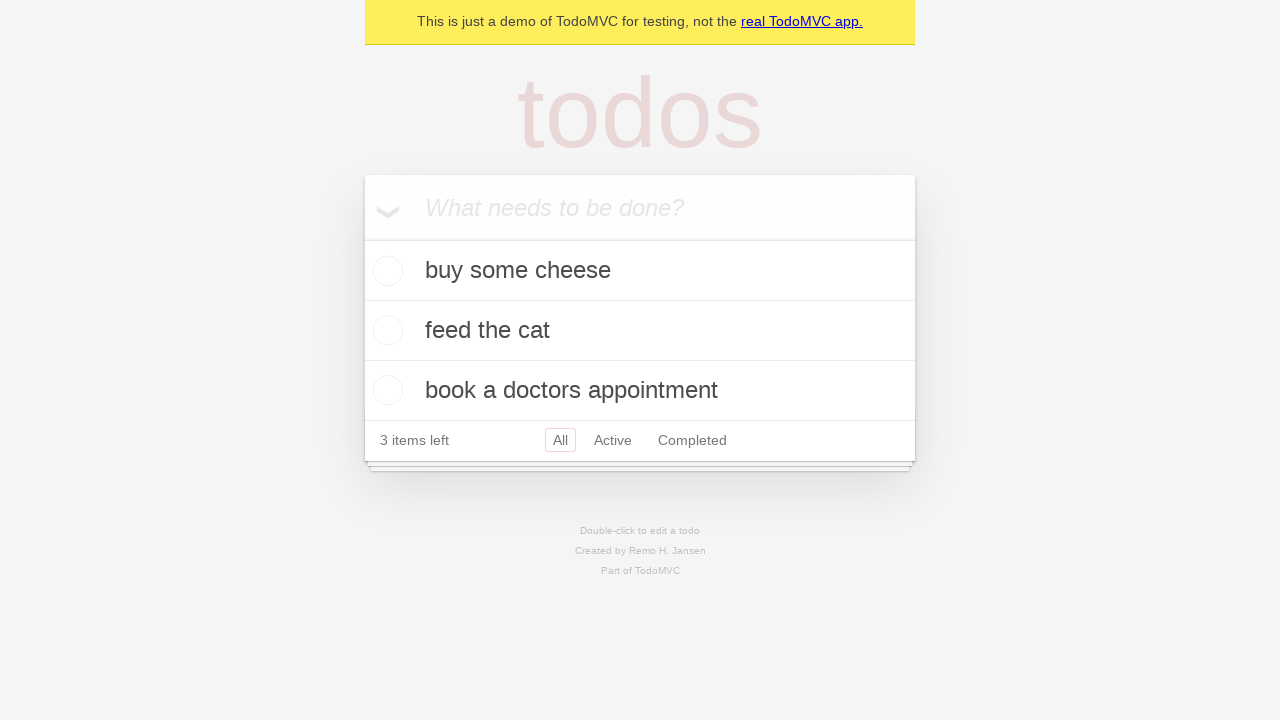